Tests multi-window handling by clicking a link that opens a new window and switching between windows

Starting URL: https://jihedlassoued1.github.io/Selenium-html/windows.html

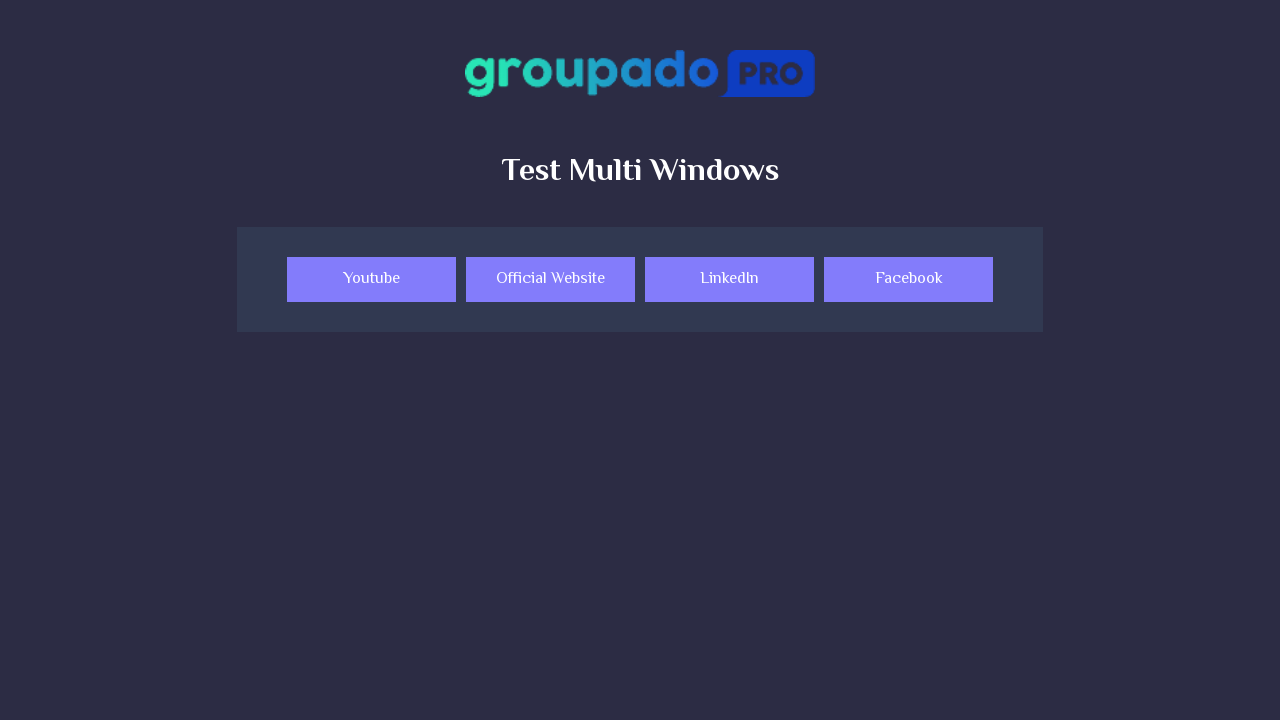

Clicked 'Website' link to open new window at (550, 280) on a:has-text('Website')
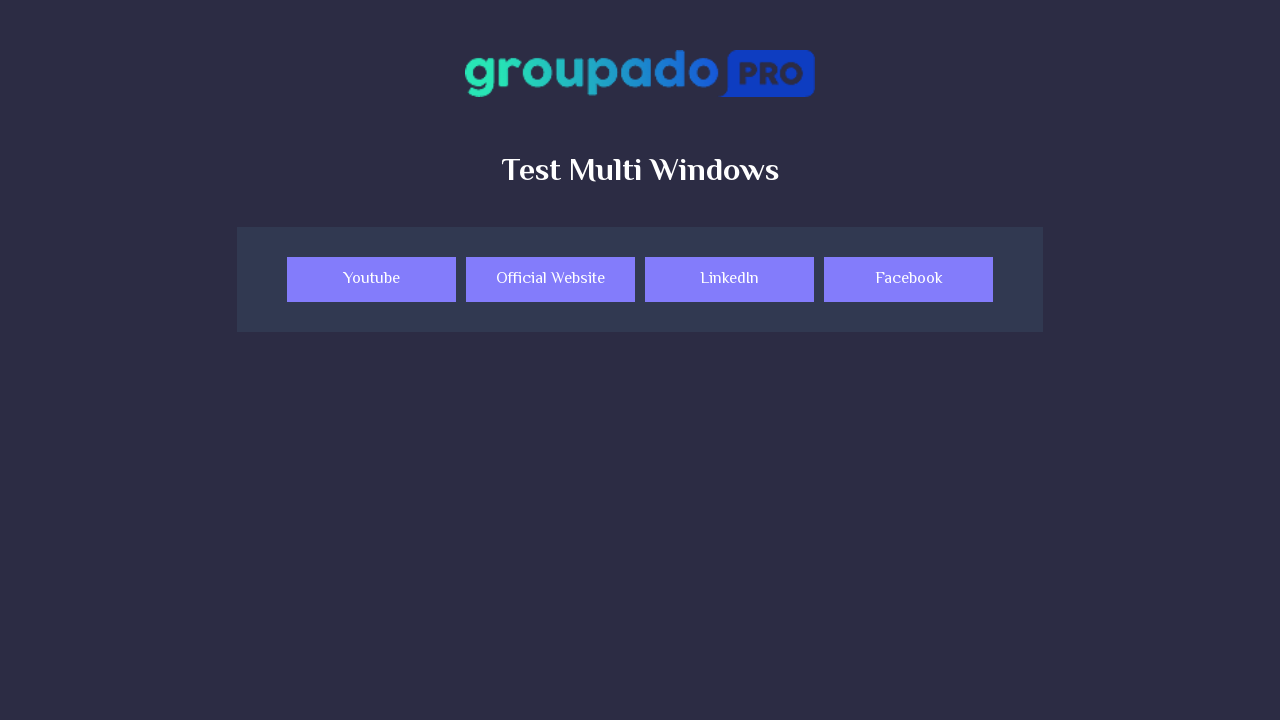

New window/page object captured
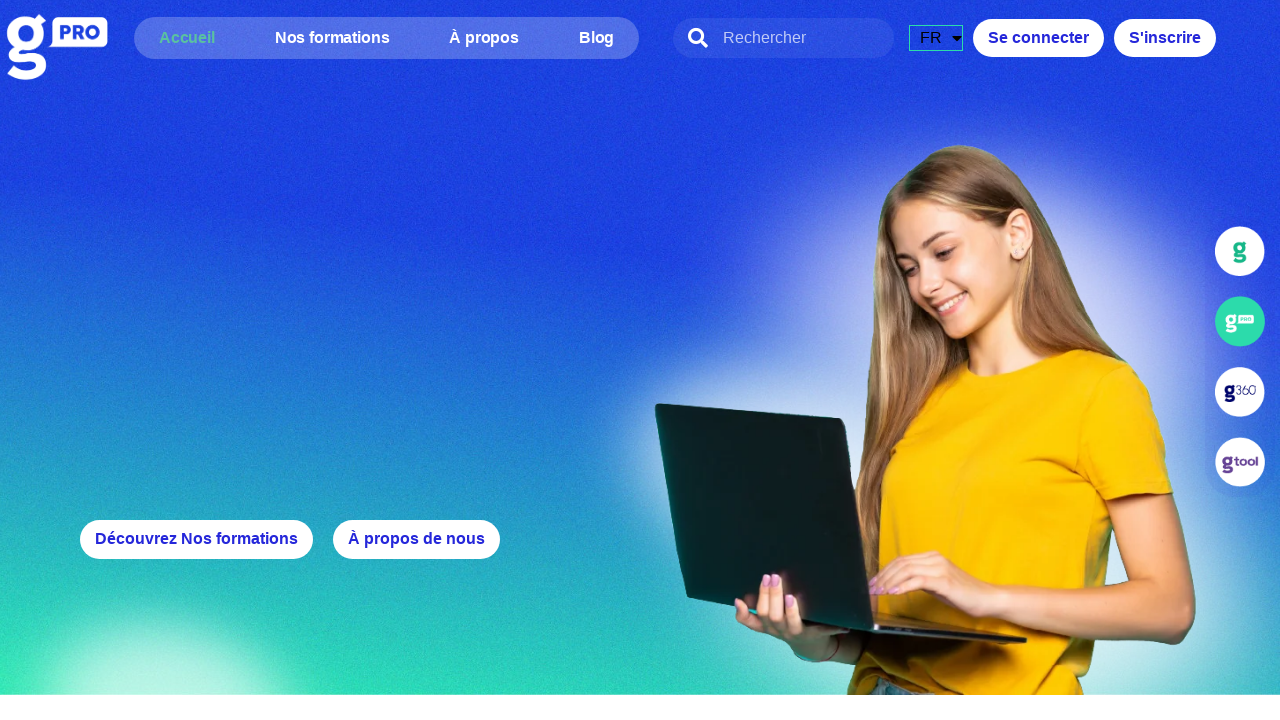

New page loaded completely
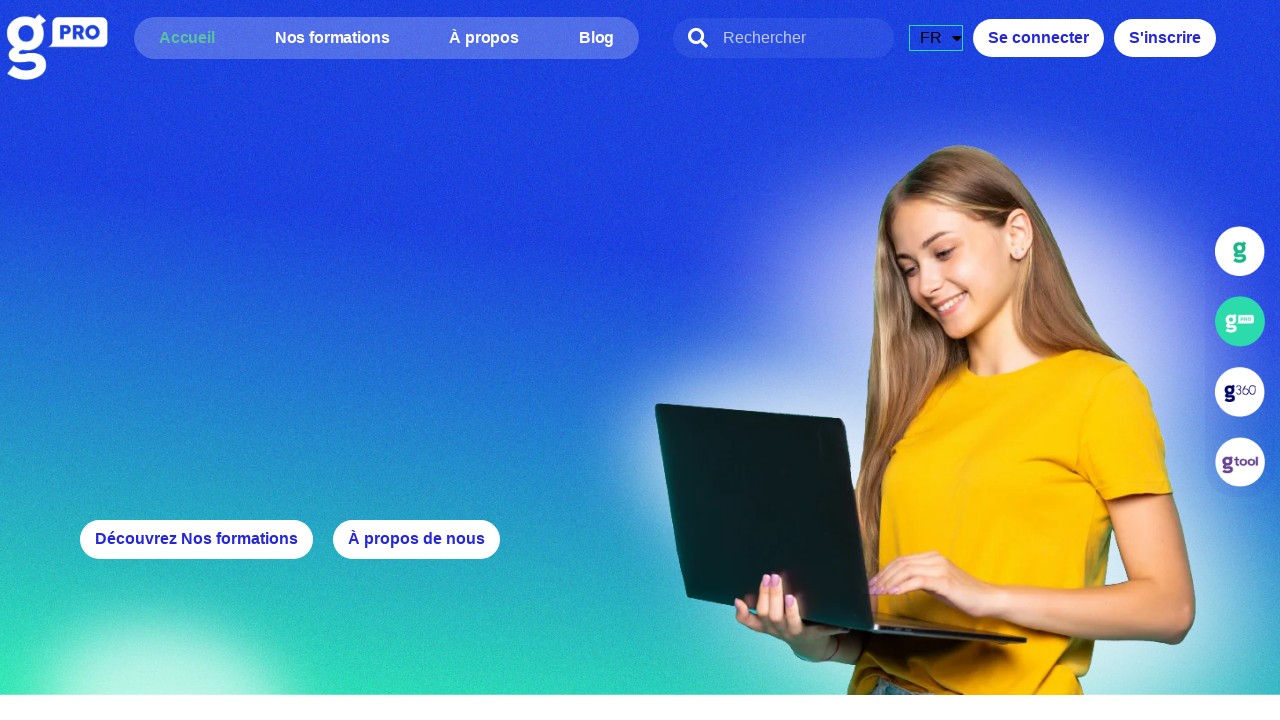

Retrieved new window title: 'Accueil - Groupado Pro'
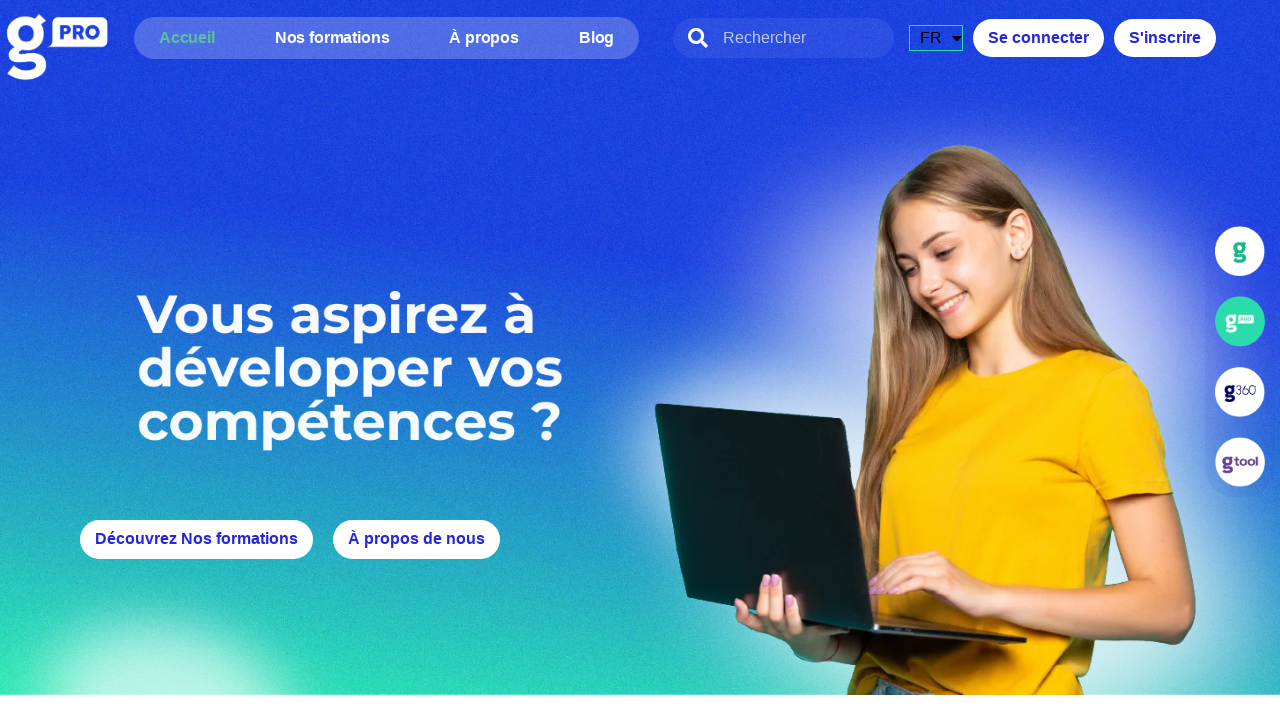

Retrieved original window title: 'Windows'
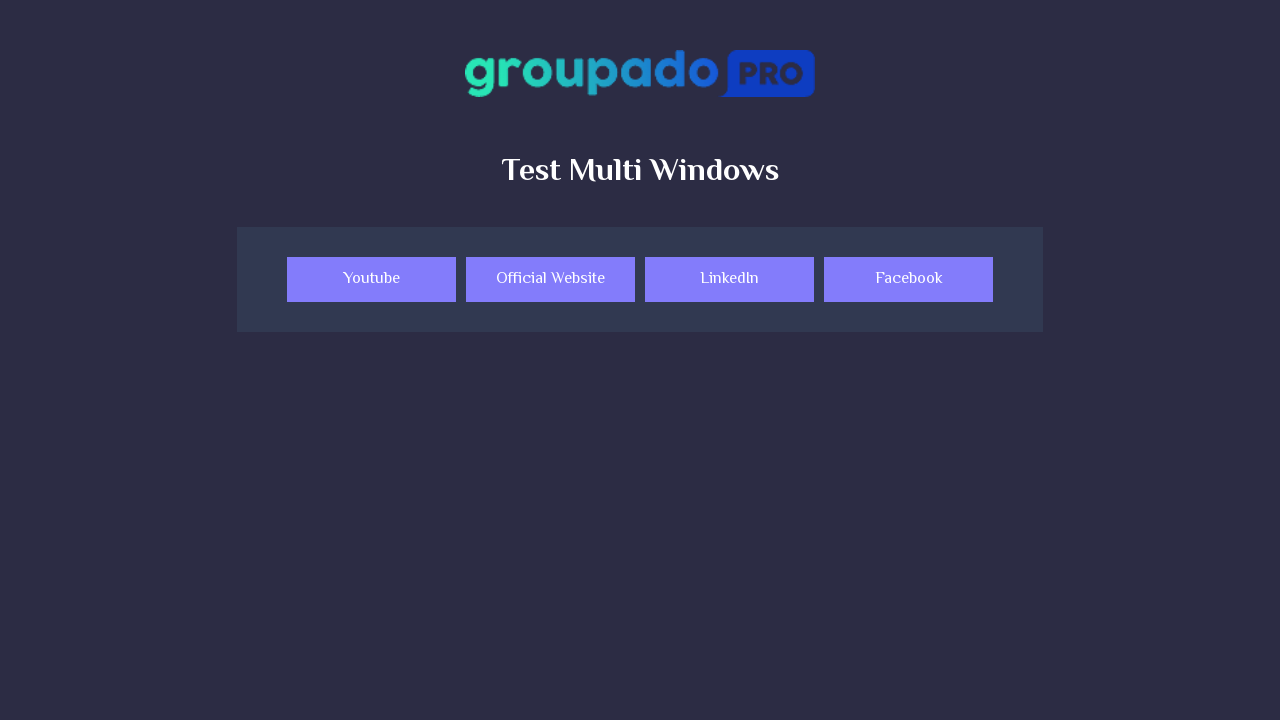

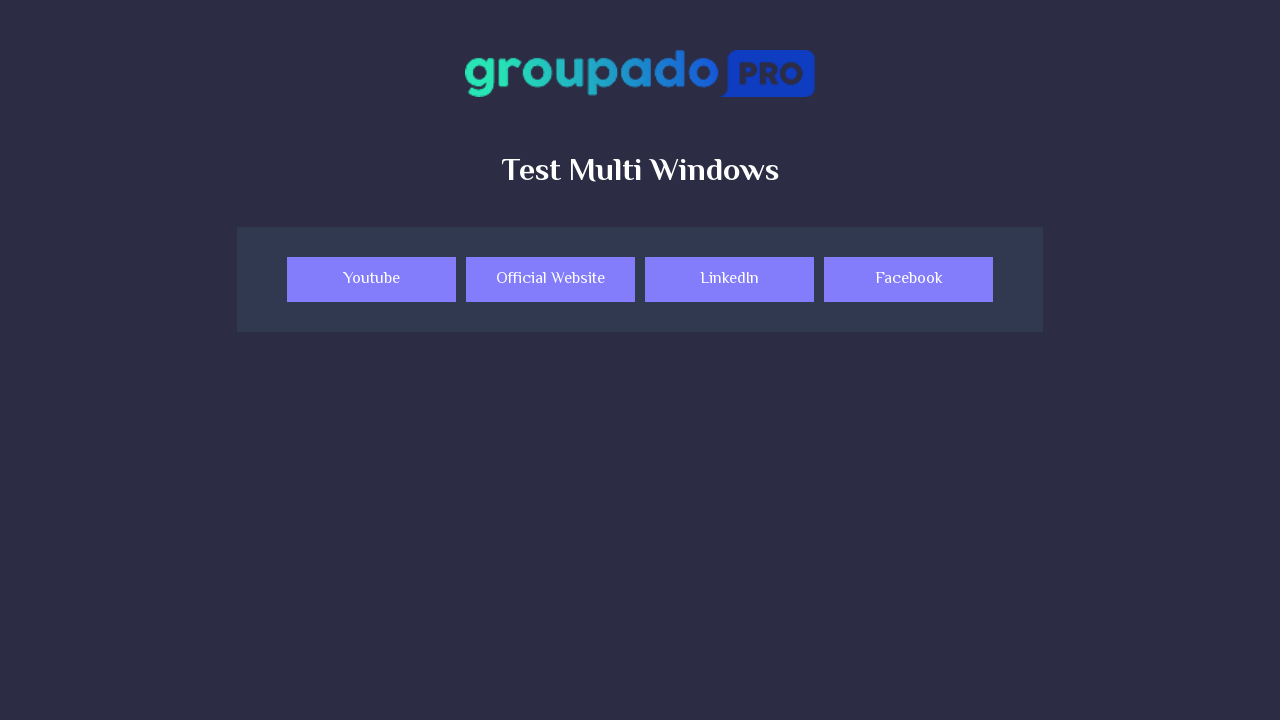